Tests JavaScript prompt alert handling on W3Schools by switching to an iframe, triggering an alert via the "Try it" button, accepting the alert, and verifying the resulting text.

Starting URL: https://www.w3schools.com/js/tryit.asp?filename=tryjs_prompt

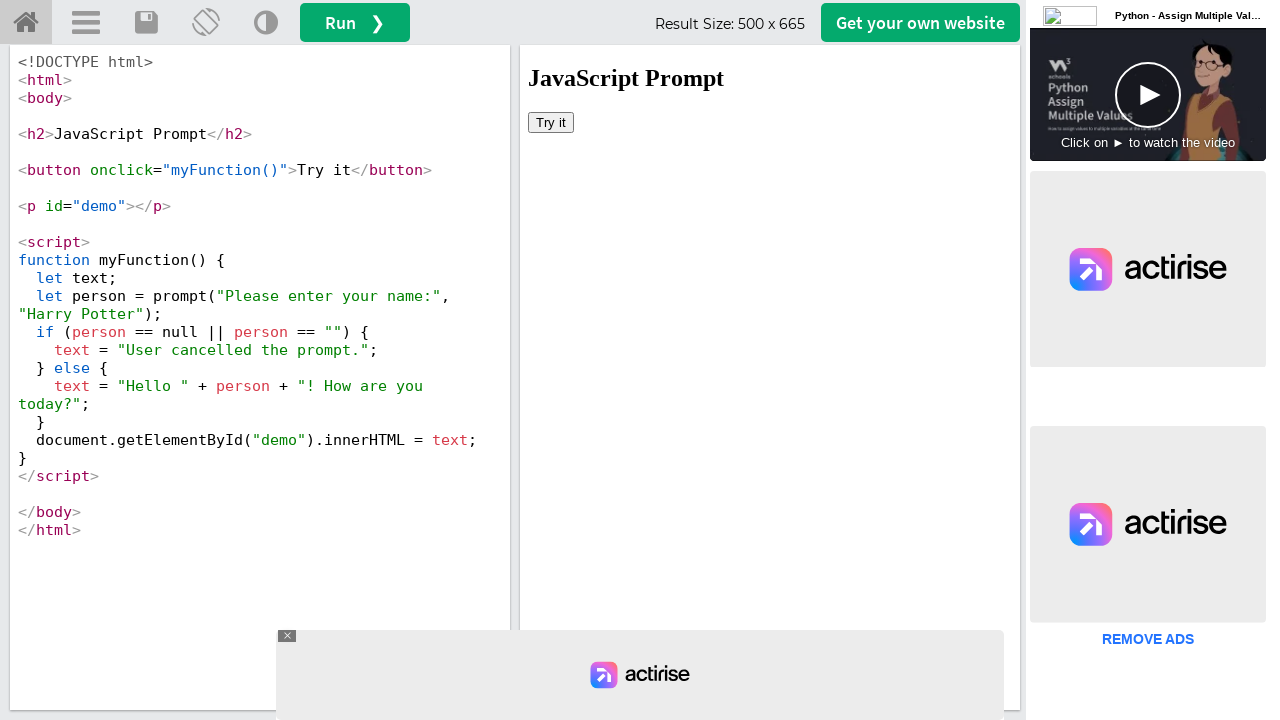

Located iframe with id 'iframeResult'
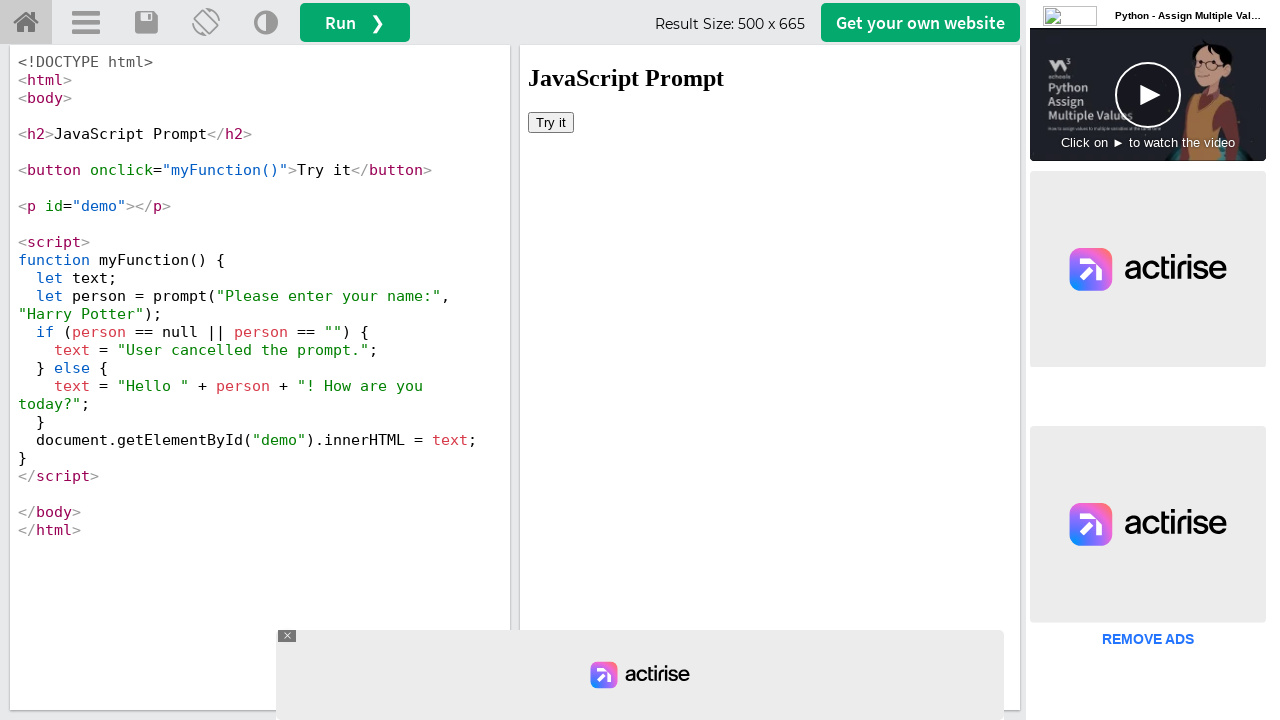

Clicked 'Try it' button inside iframe at (551, 122) on iframe#iframeResult >> internal:control=enter-frame >> button:has-text('Try it')
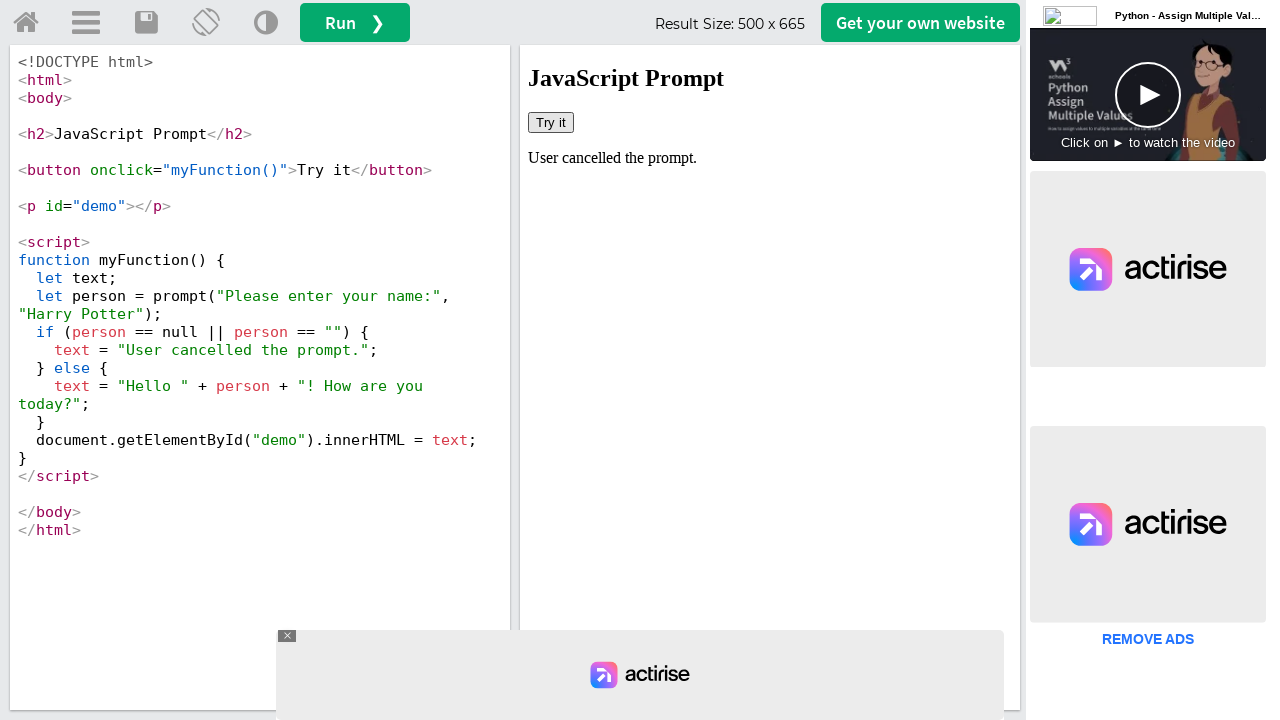

Set up dialog handler to accept prompt with 'Harry'
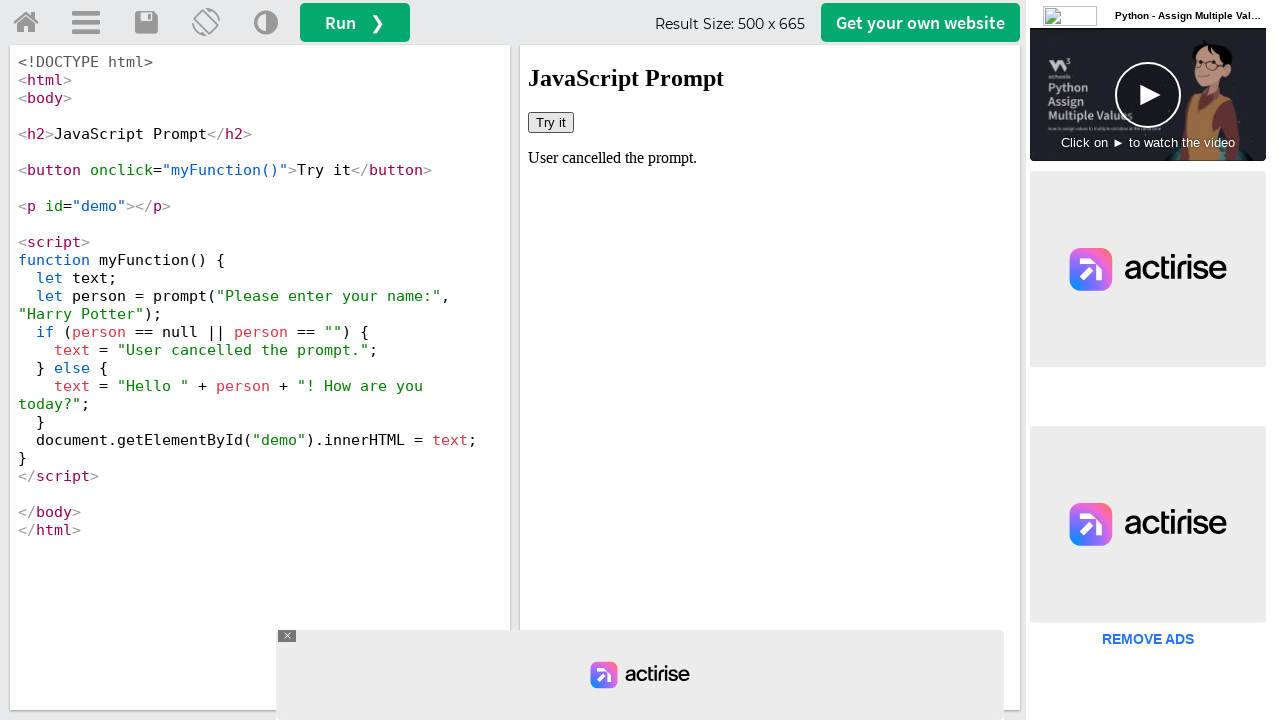

Clicked 'Try it' button again to trigger JavaScript prompt at (551, 122) on iframe#iframeResult >> internal:control=enter-frame >> button:has-text('Try it')
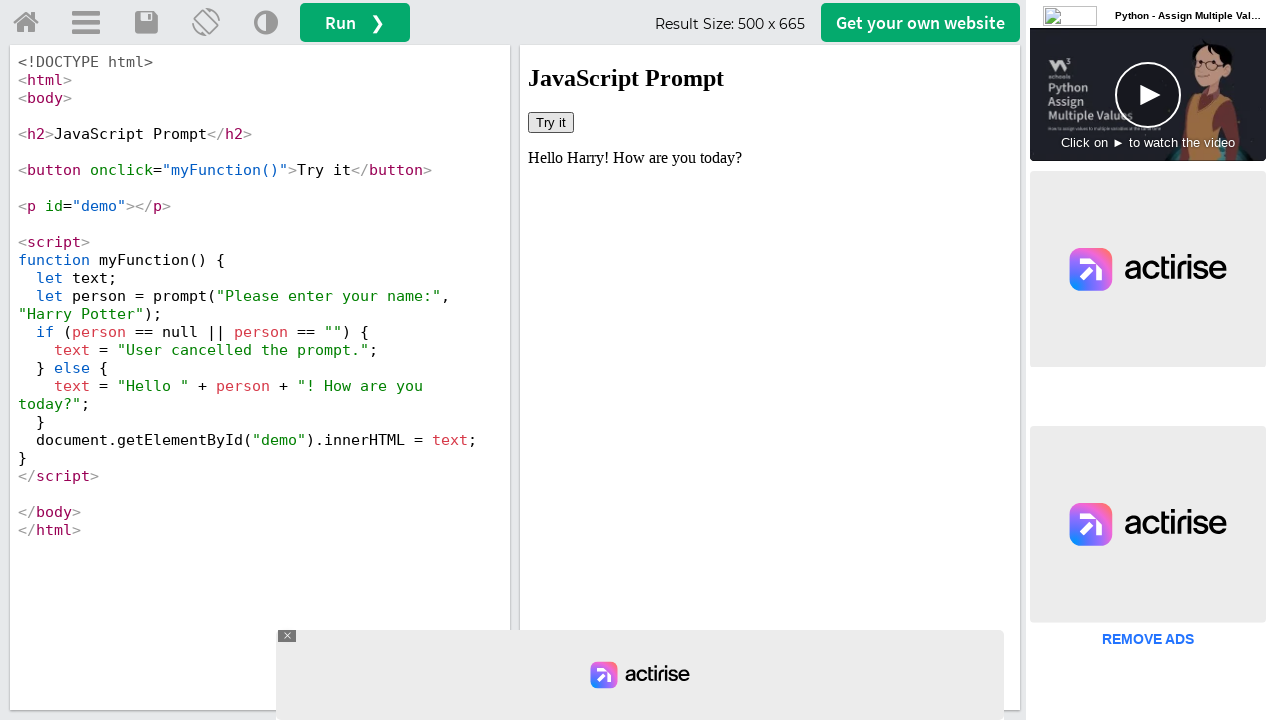

Waited 1000ms for alert handling to complete
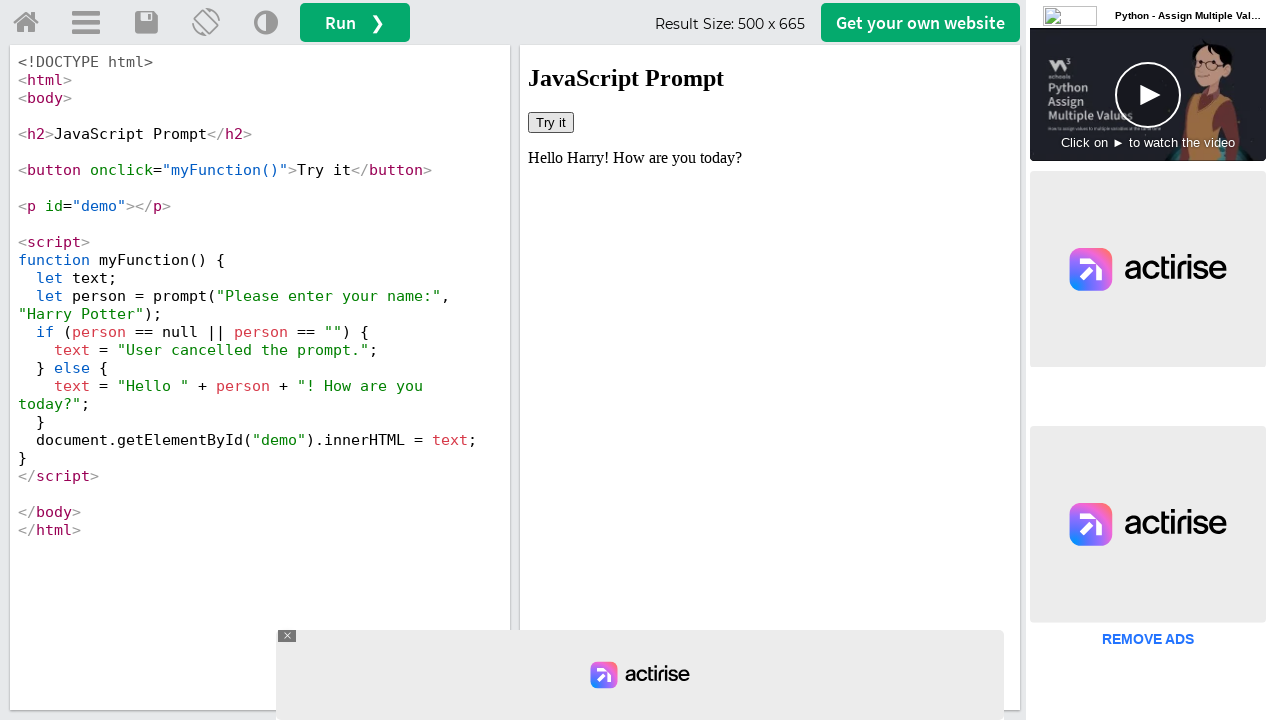

Retrieved result text from #demo element
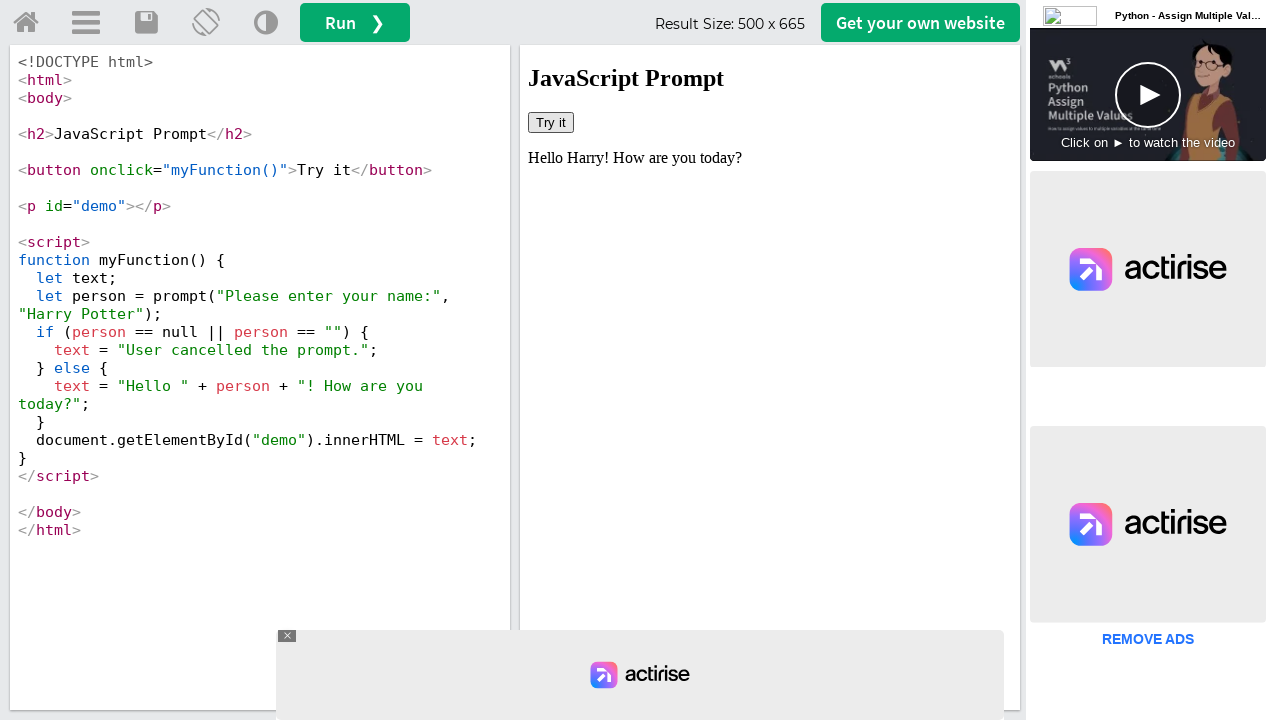

Verified result text contains 'Harry' or 'Hello'
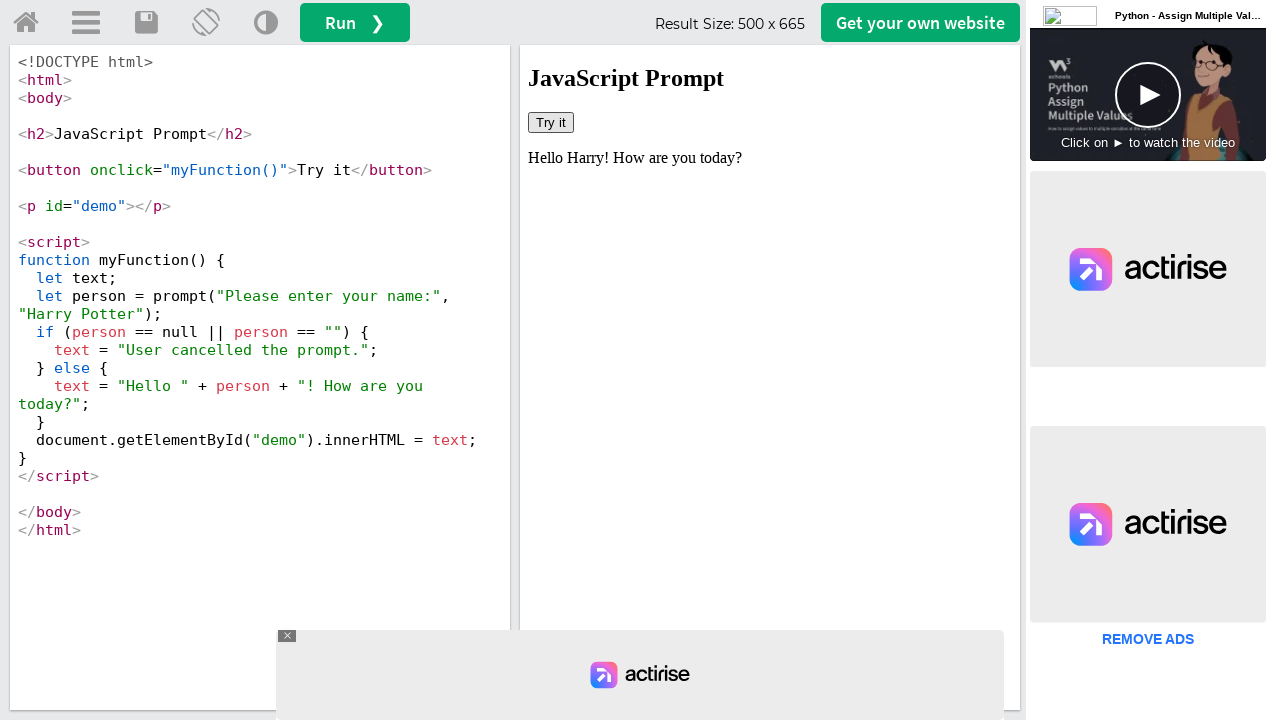

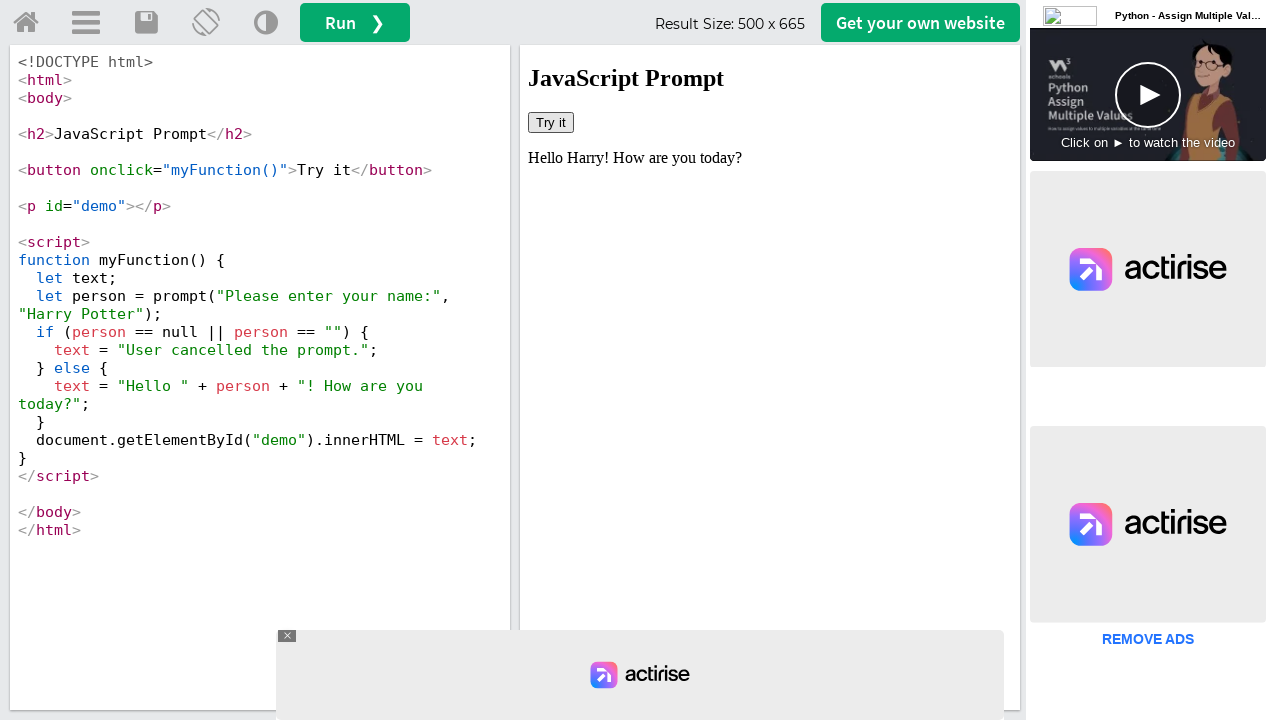